Tests clicking the JS Prompt button, entering text into the prompt, accepting it, and verifying the result shows the entered text

Starting URL: https://the-internet.herokuapp.com/javascript_alerts

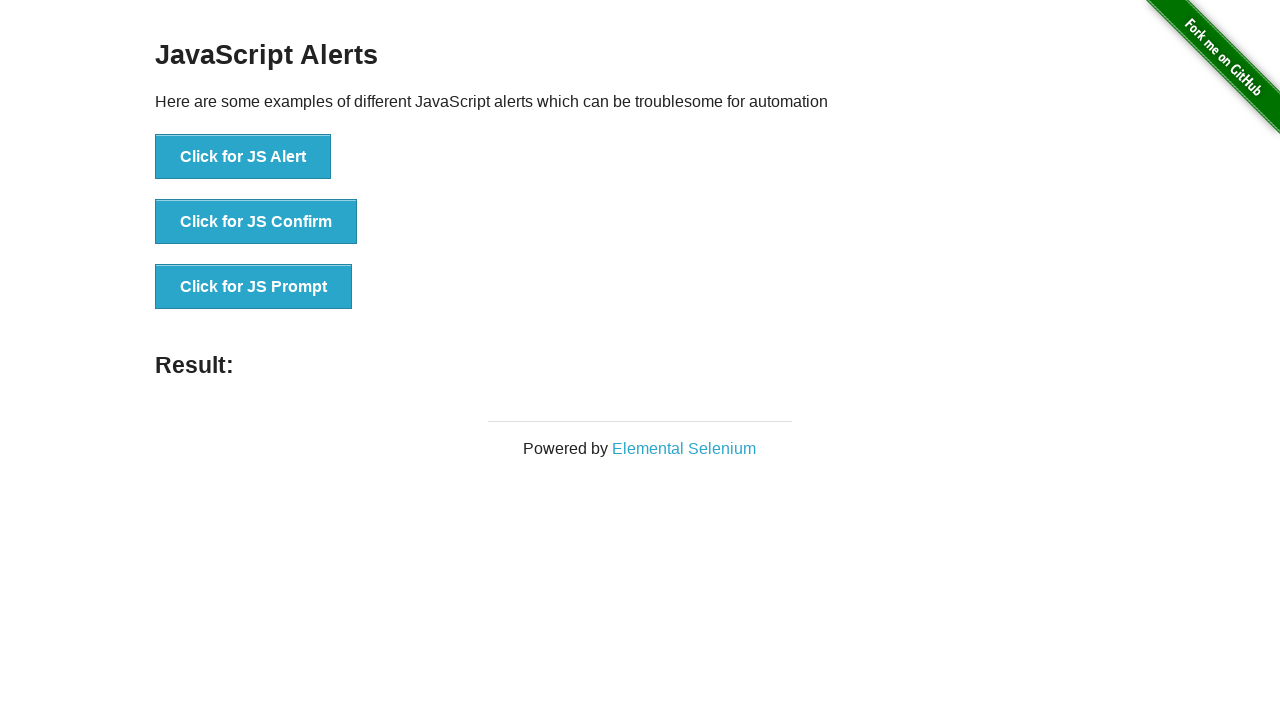

Set up dialog handler to accept prompt with 'SampleTestInput'
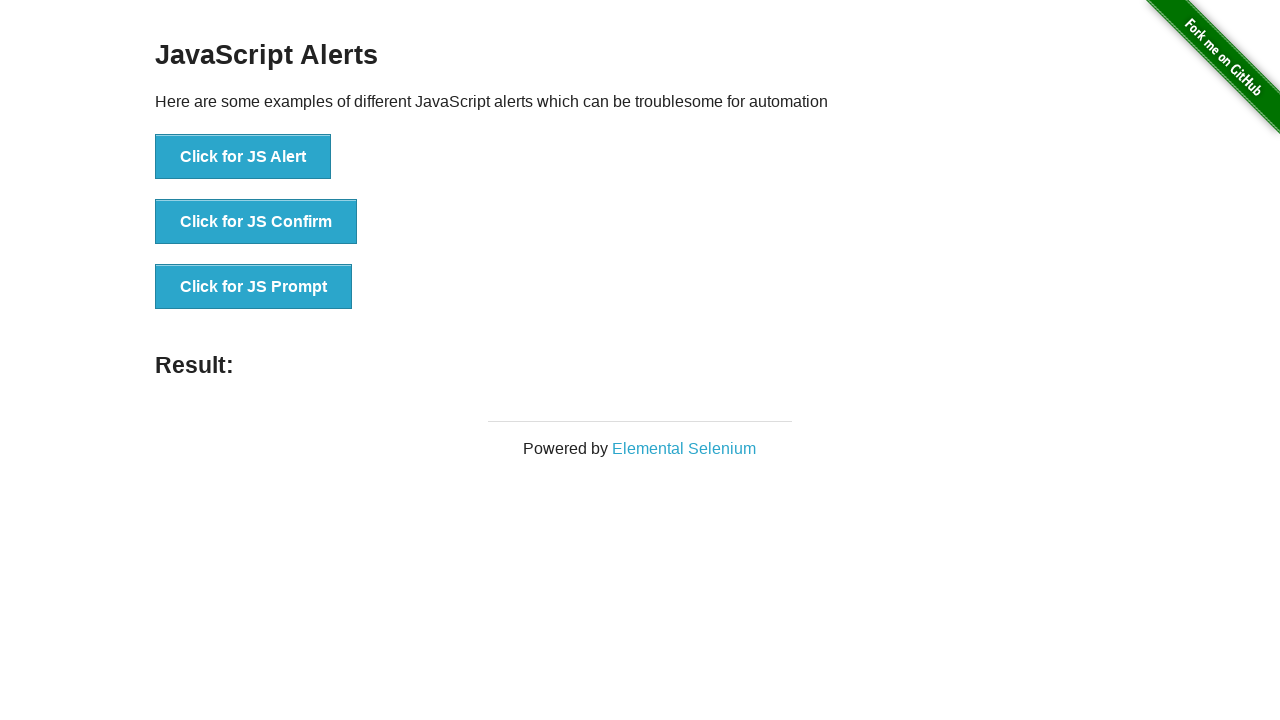

Clicked the JS Prompt button at (254, 287) on button[onclick*='jsPrompt']
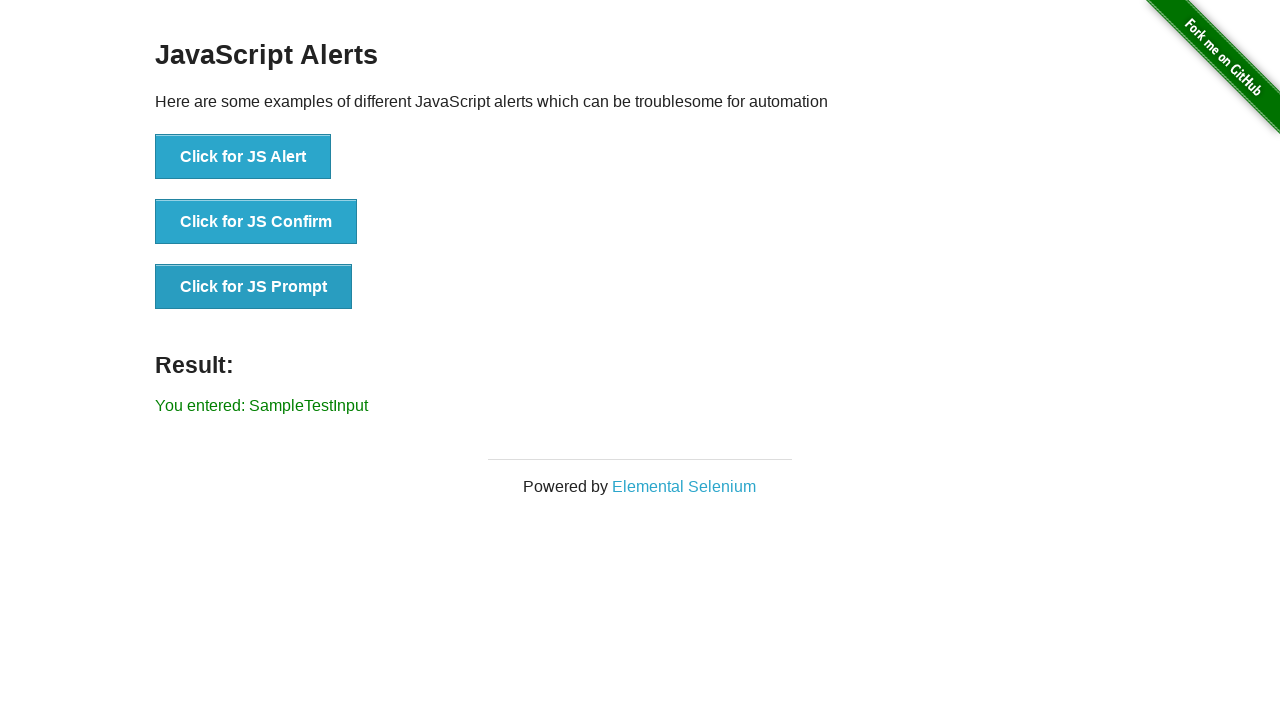

Result message appeared after accepting prompt
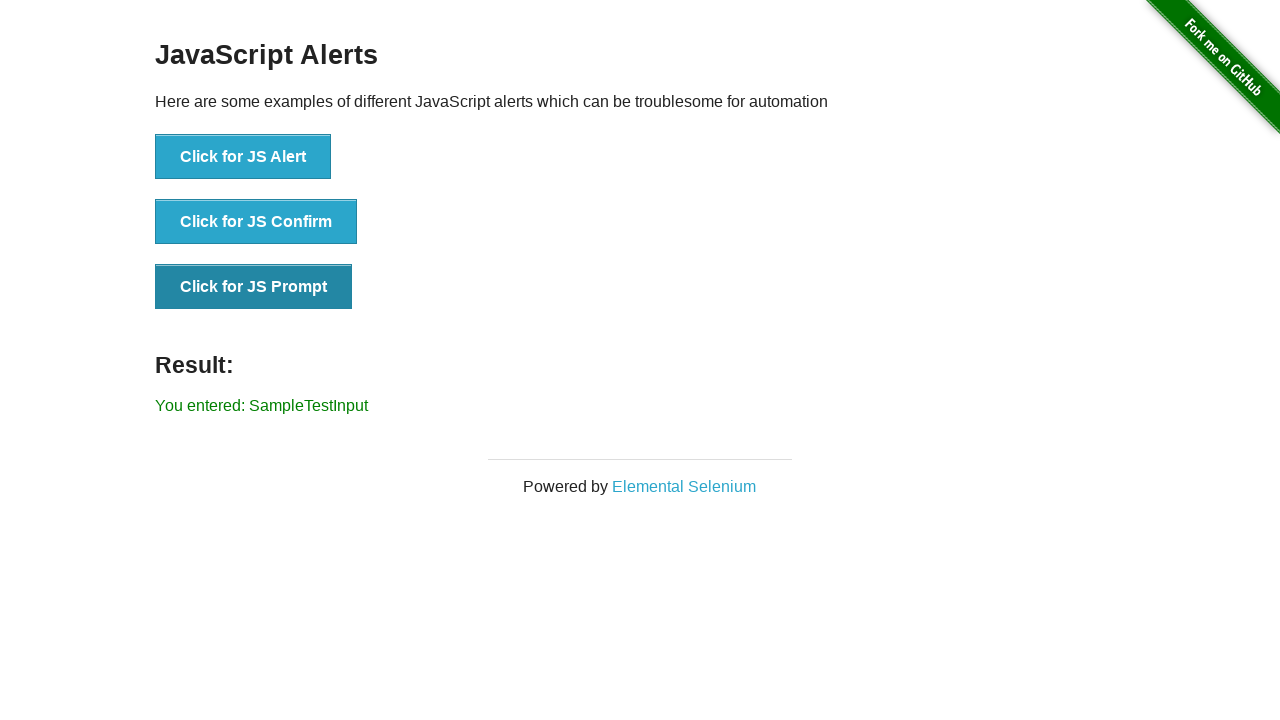

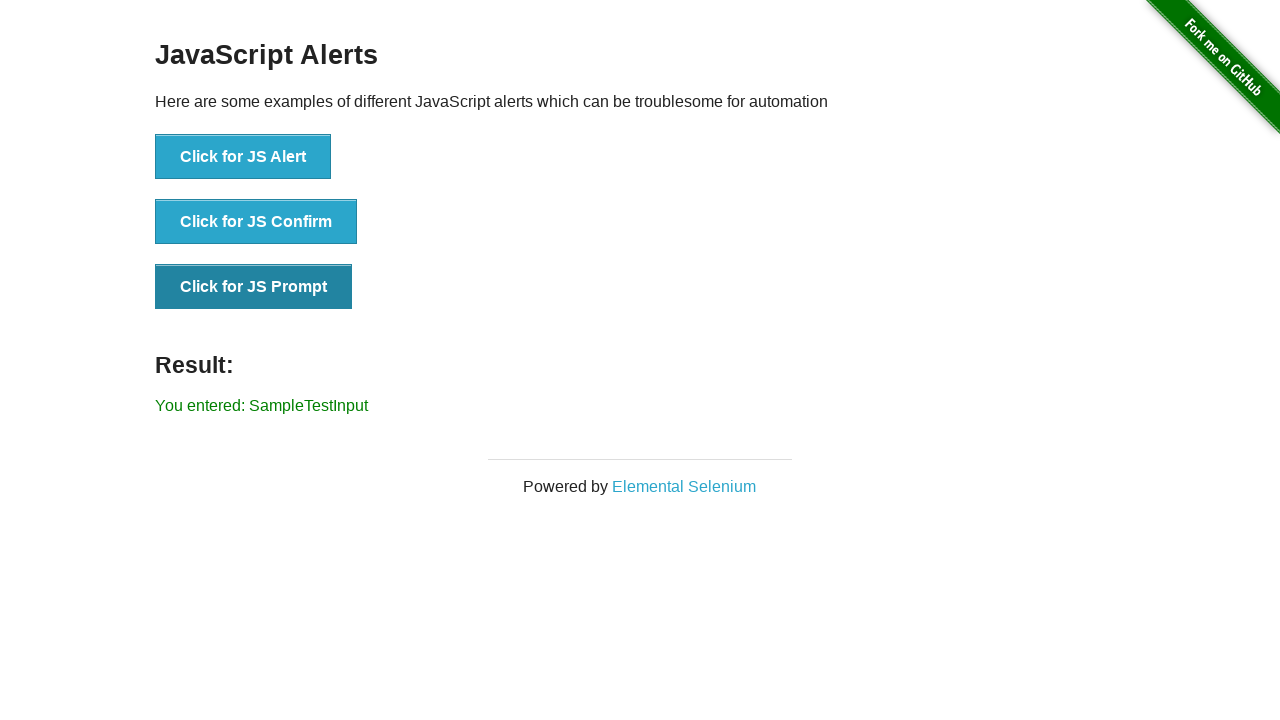